Tests dismissing a JavaScript confirm alert by clicking a button, verifying the alert text, dismissing it, and confirming the cancel result message.

Starting URL: https://automationfc.github.io/basic-form/

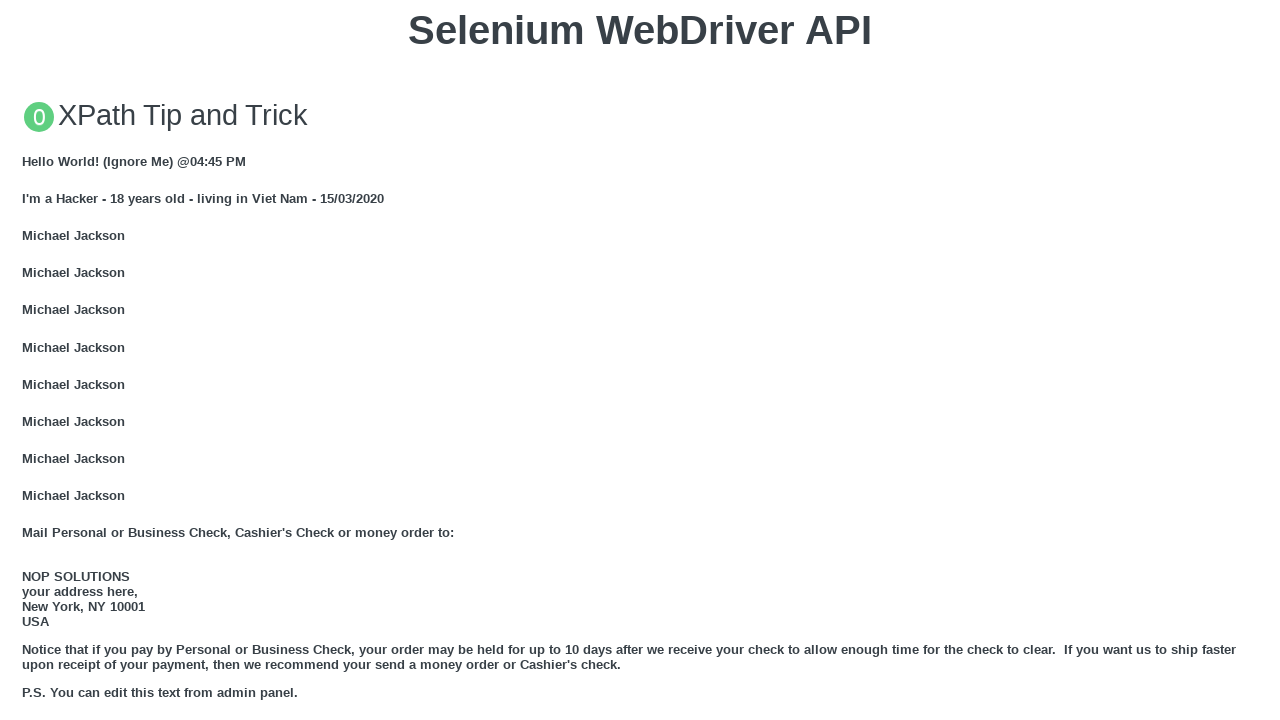

Set up dialog handler to dismiss the confirm alert
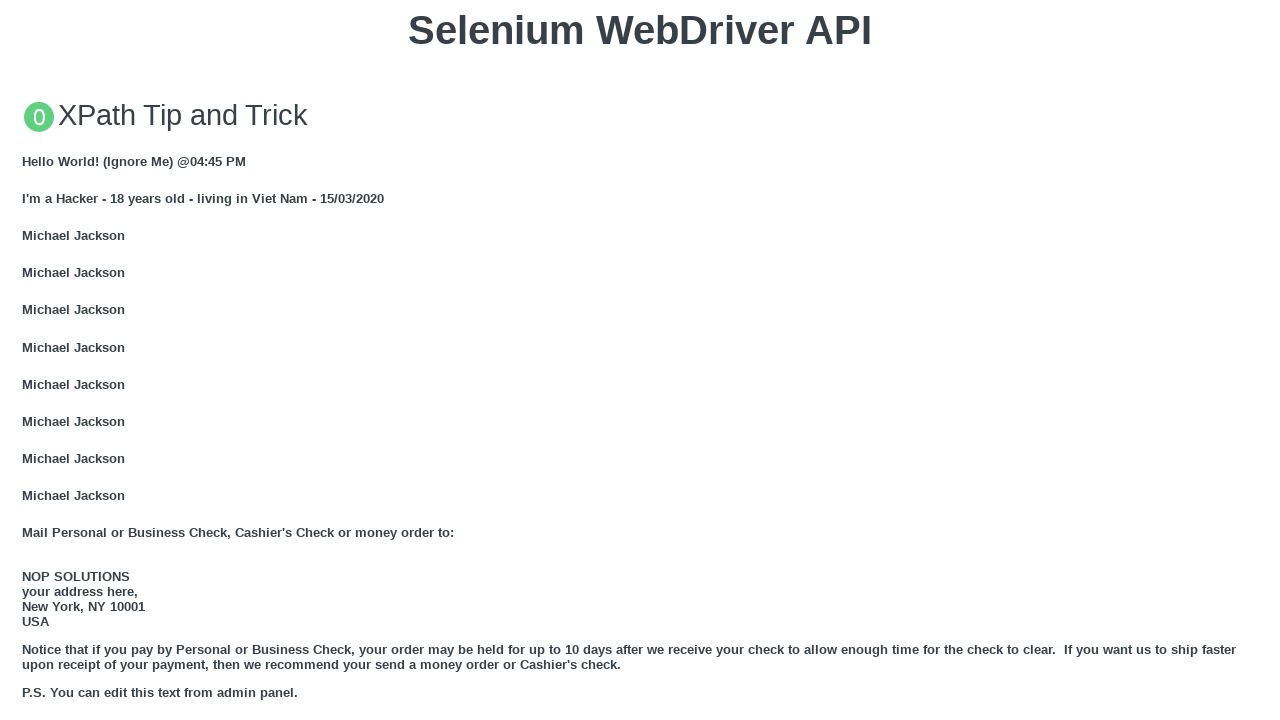

Clicked button to trigger JavaScript confirm alert at (640, 360) on xpath=//button[text()='Click for JS Confirm']
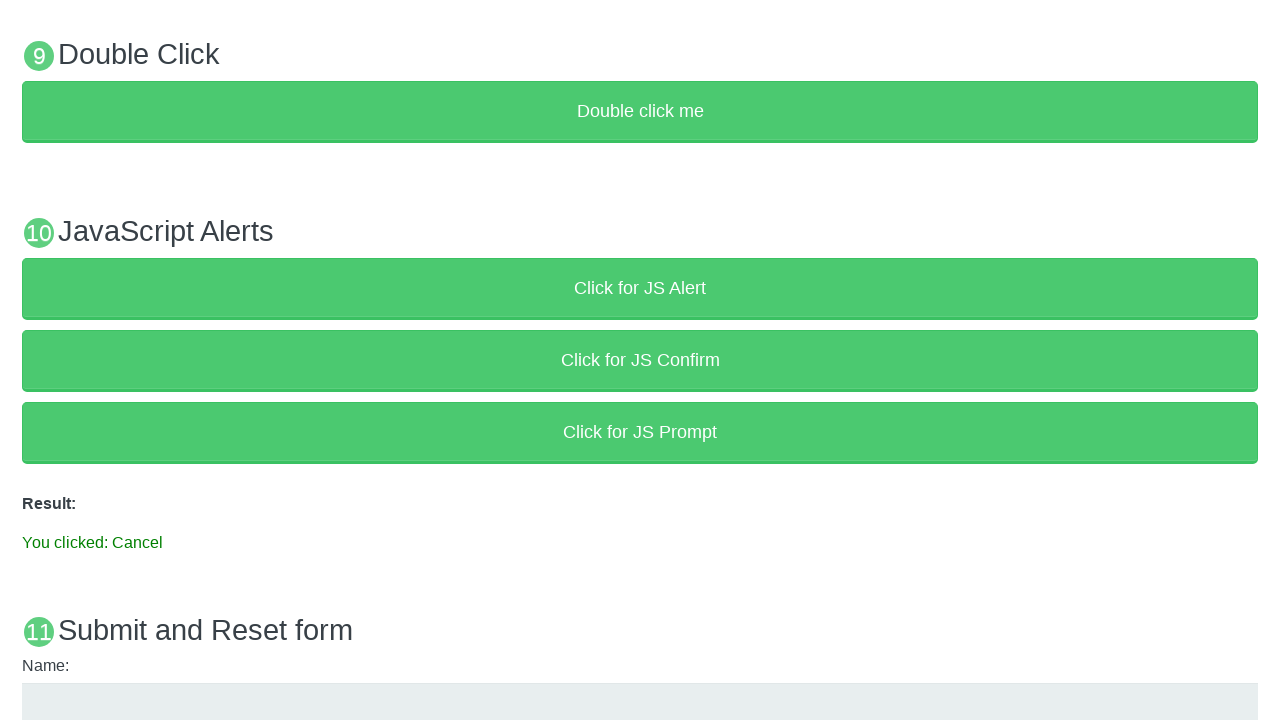

Result message element appeared after dismissing alert
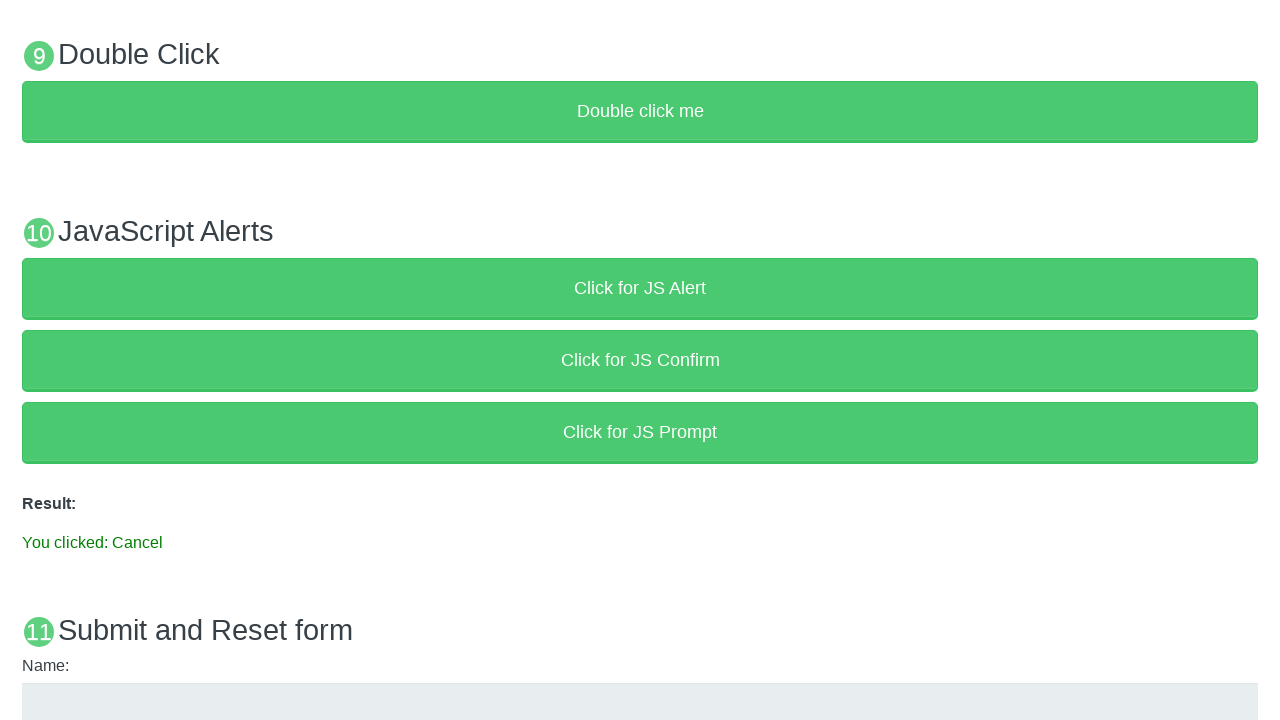

Verified alert was dismissed with 'Cancel' result message
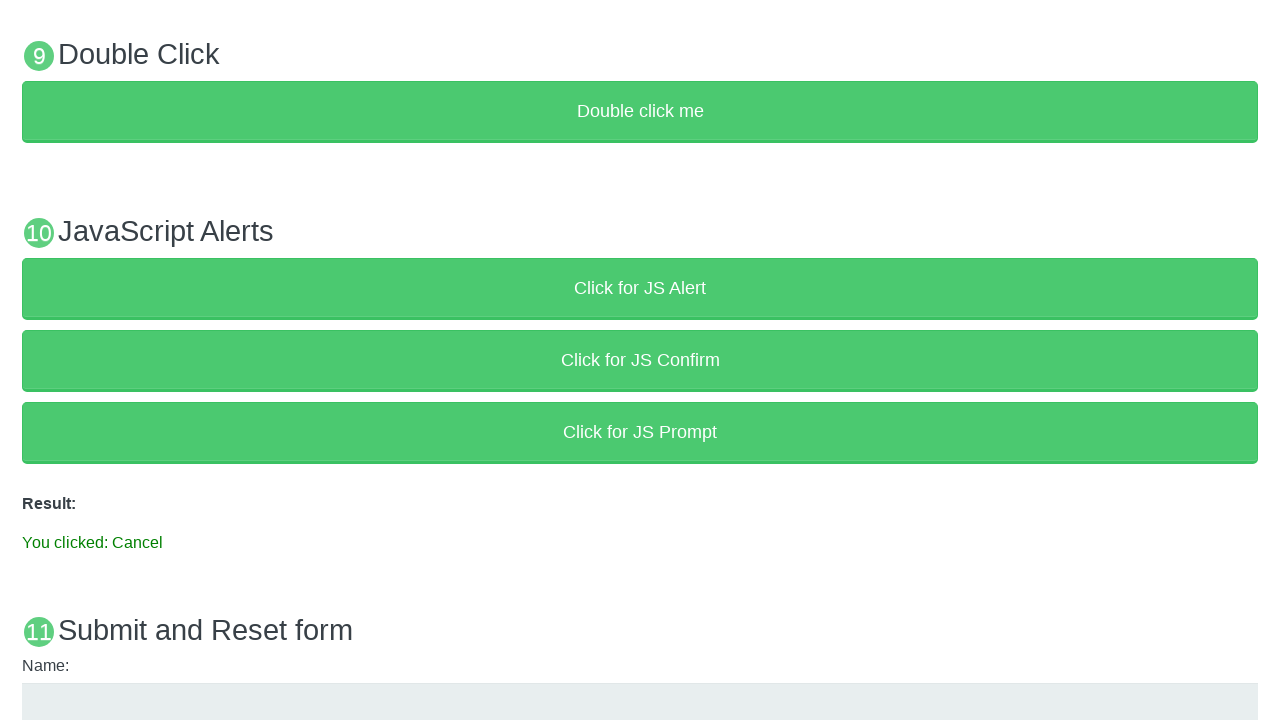

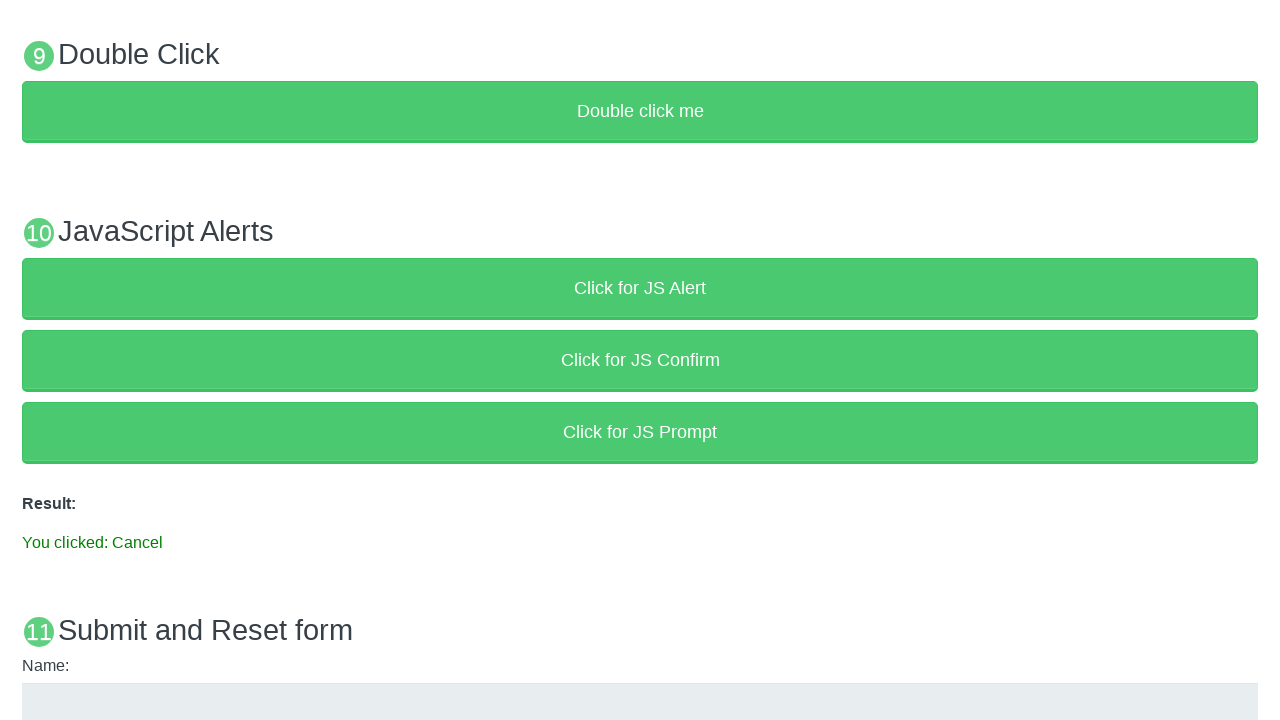